Tests page scrolling functionality on Dell's website by scrolling down 1000 pixels and then back up to 200 pixels using JavaScript execution.

Starting URL: https://www.dell.com/en-us

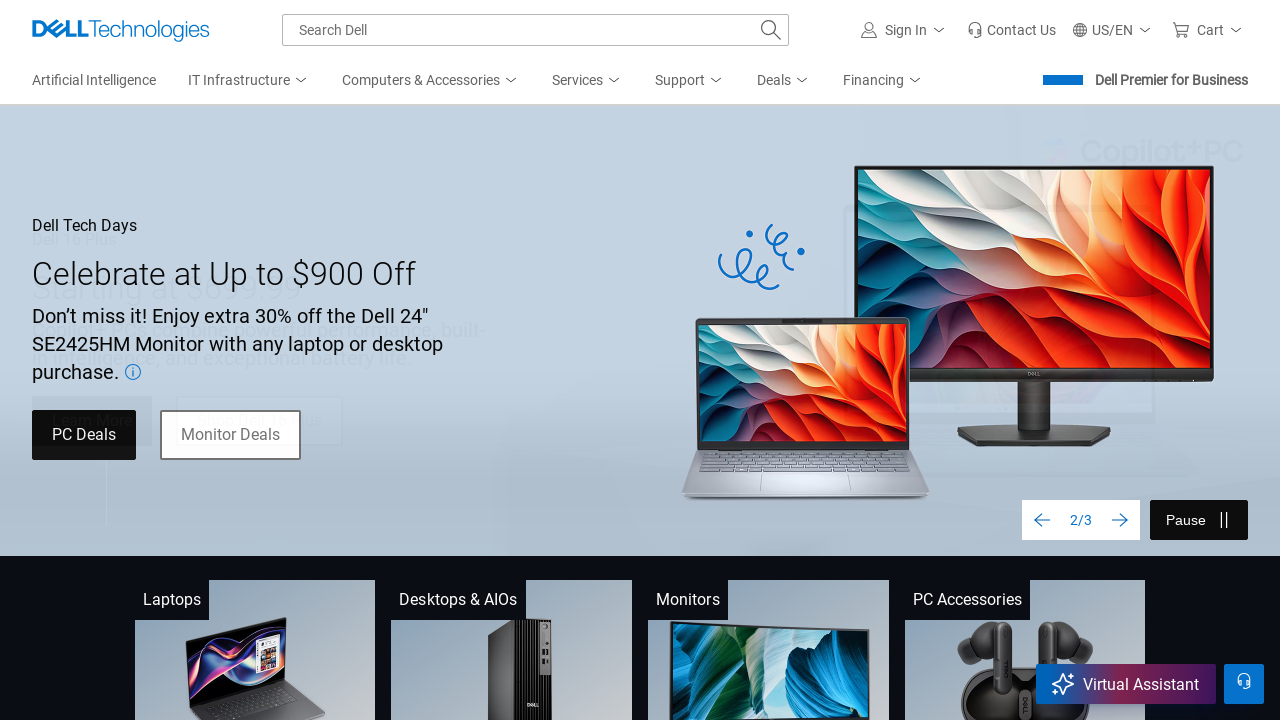

Scrolled down 1000 pixels from top of page
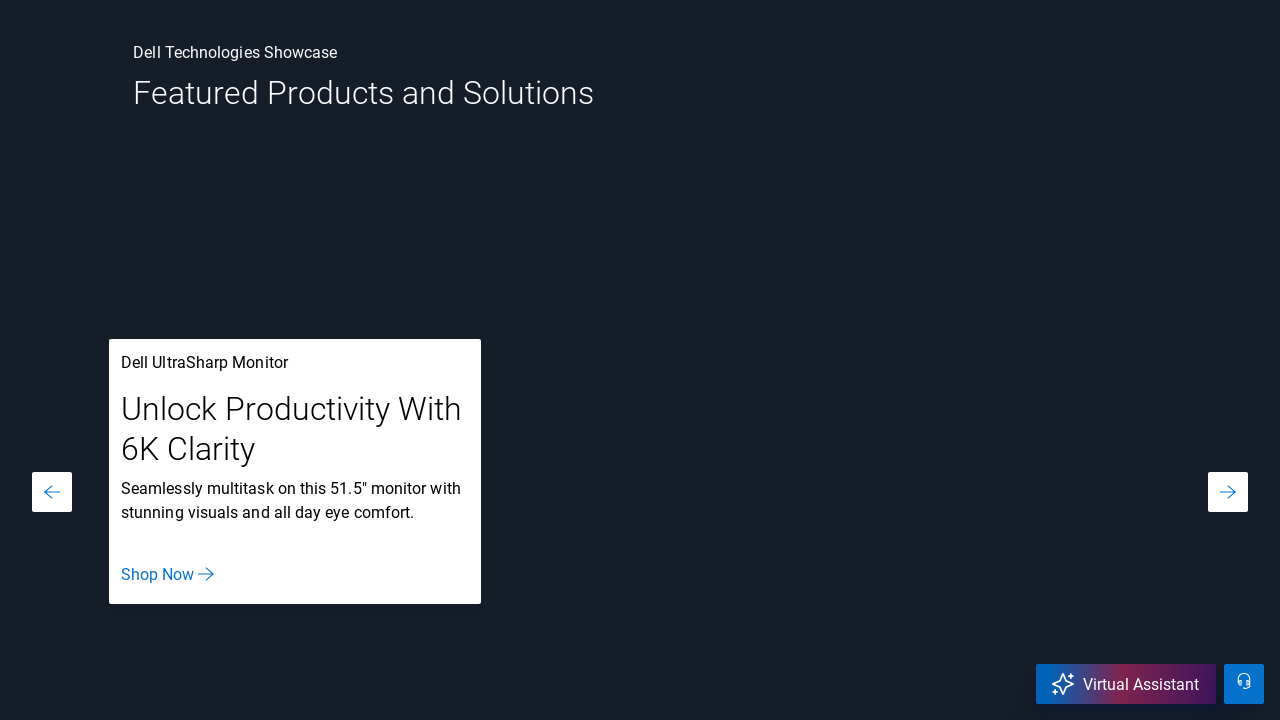

Waited 2000ms for scroll to complete and page to settle
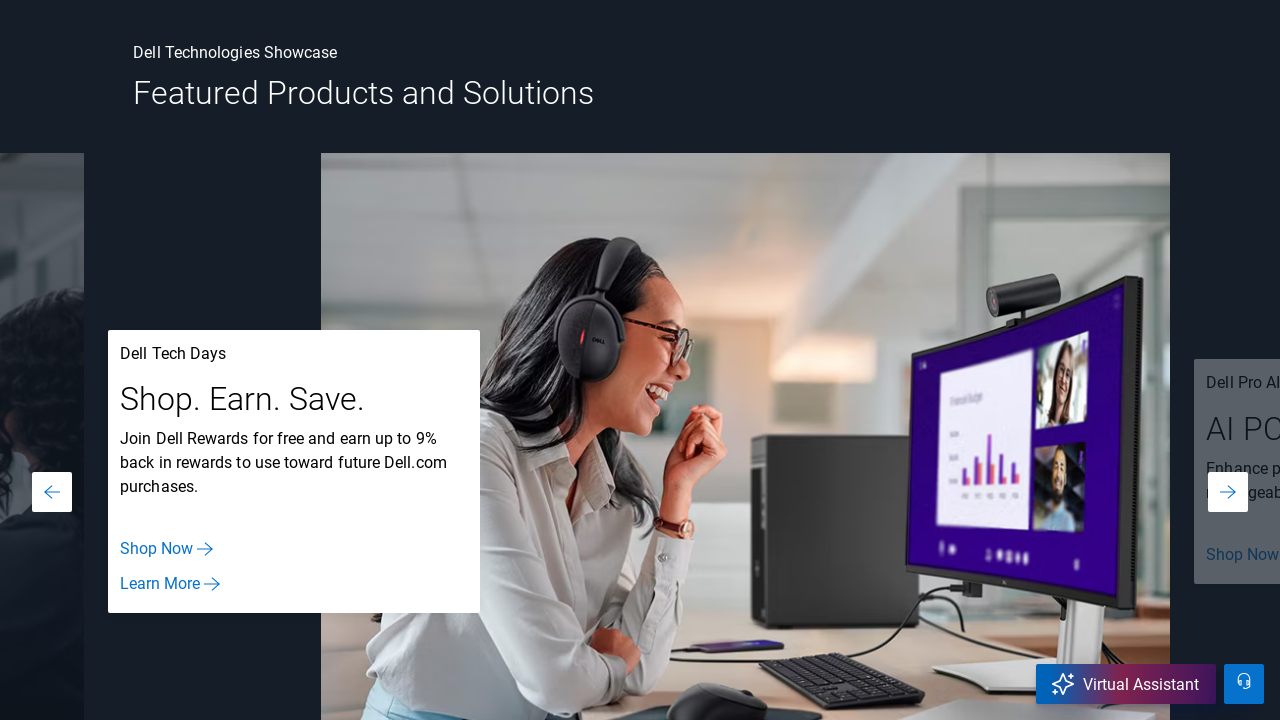

Scrolled back up to 200 pixels from top of page
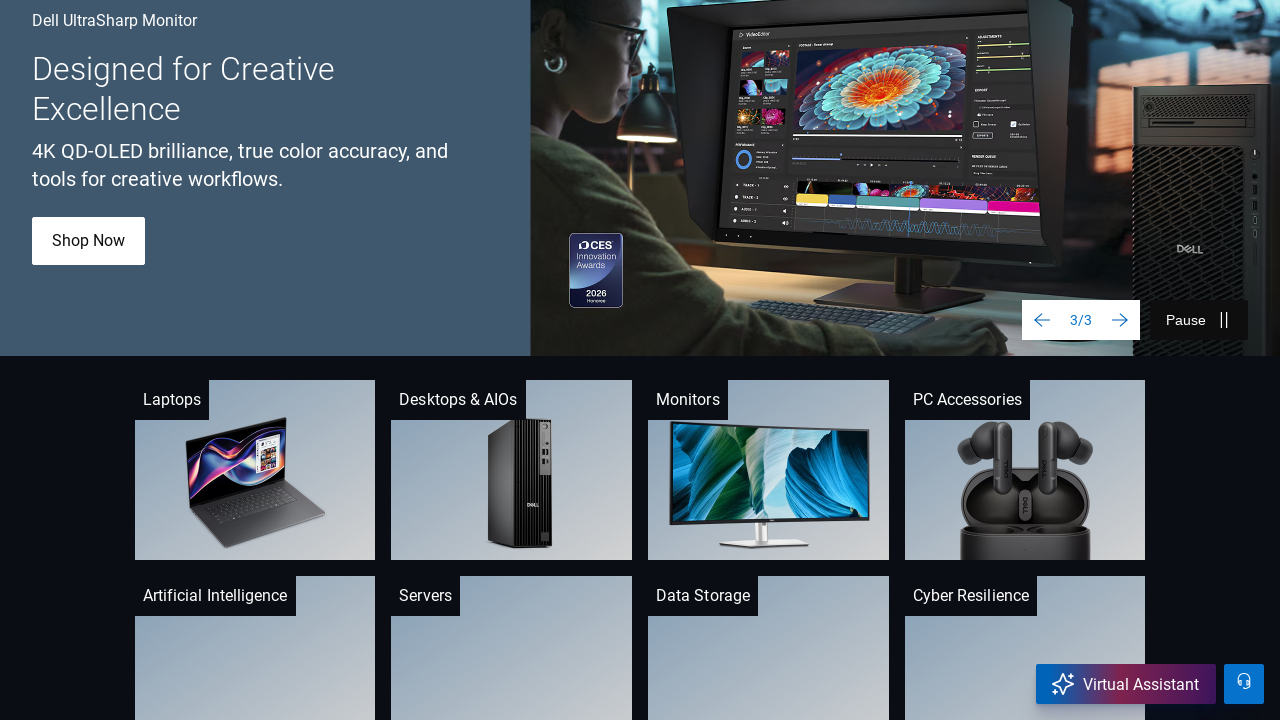

Waited 1000ms for scroll to complete
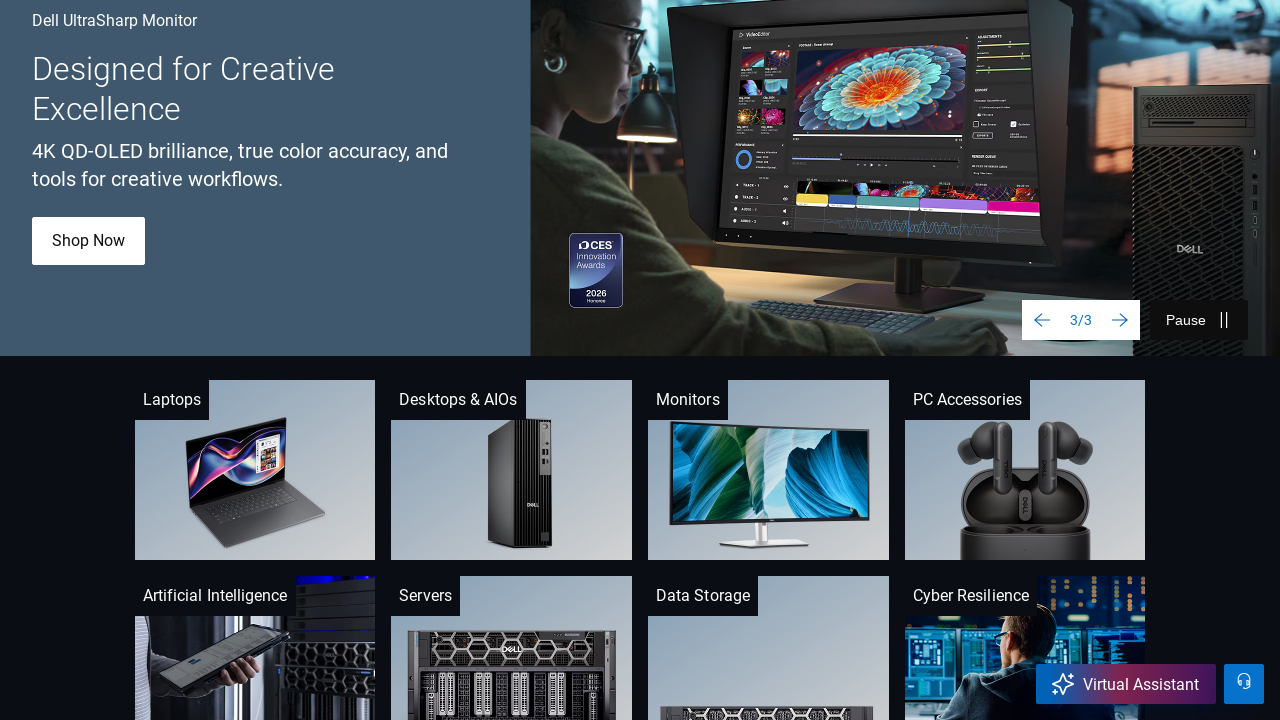

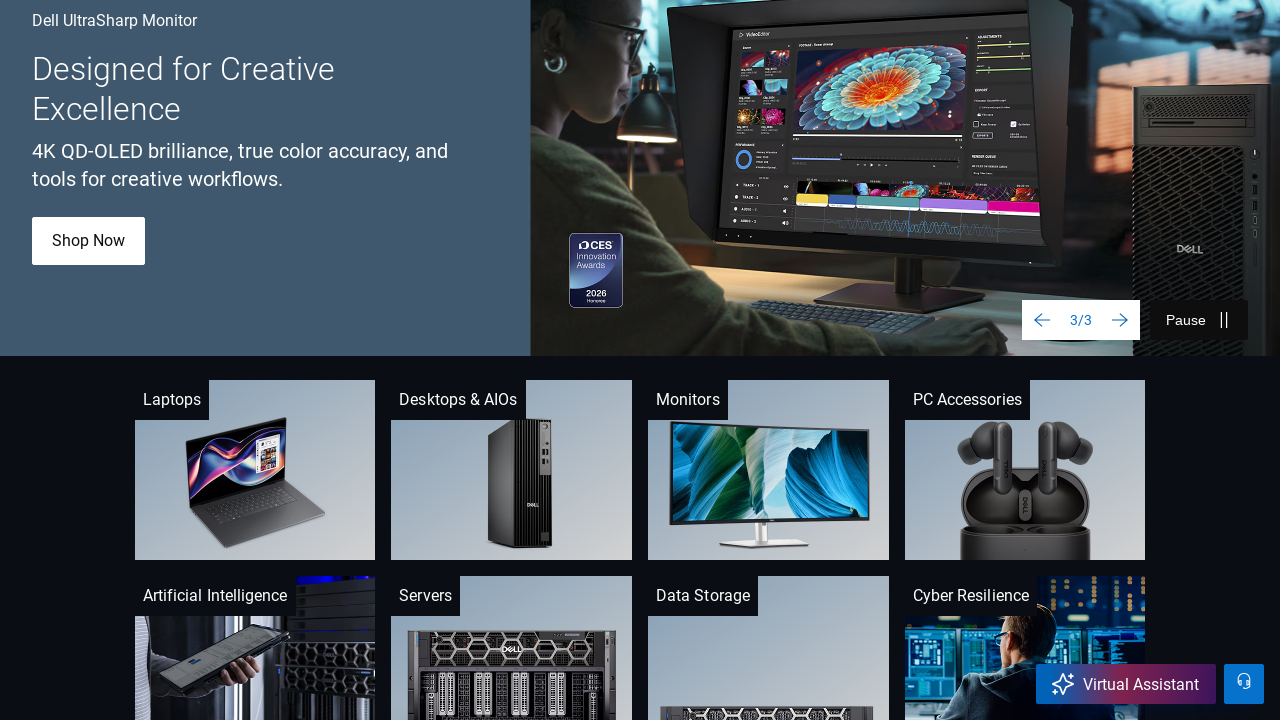